Tests clearing the complete state of all items by checking and then unchecking the toggle-all checkbox

Starting URL: https://demo.playwright.dev/todomvc

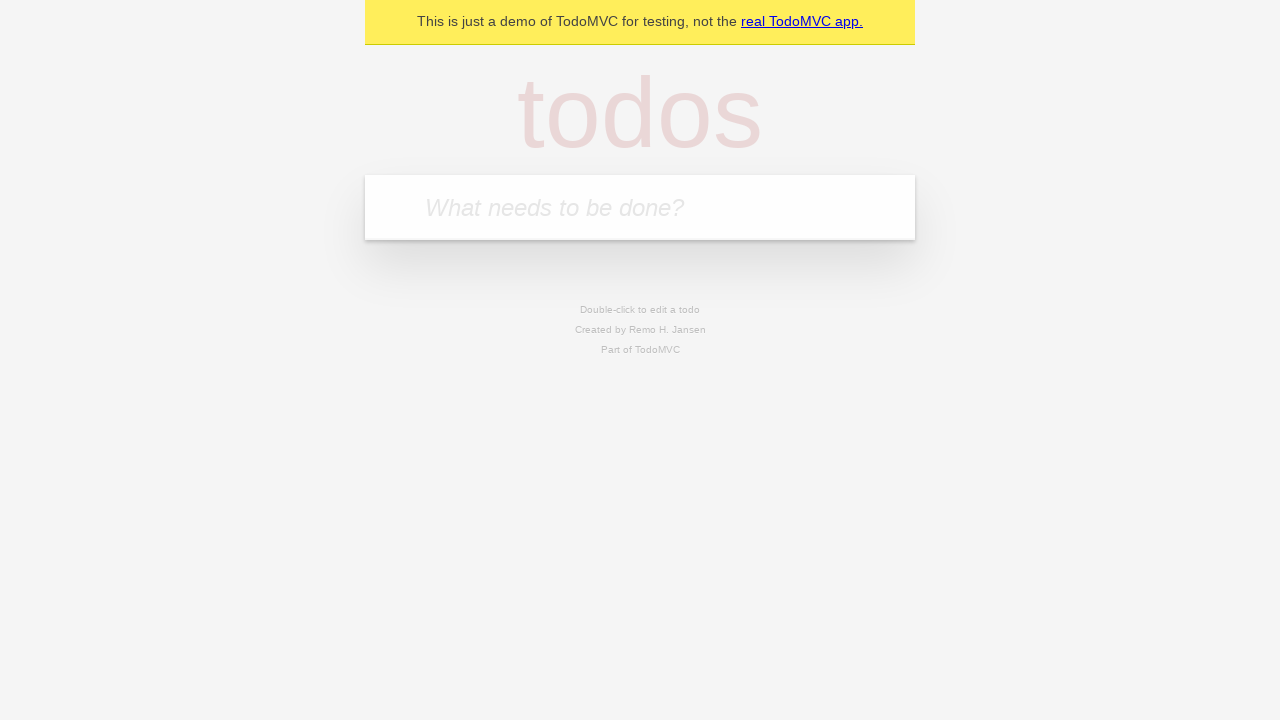

Filled todo input with 'buy some cheese' on internal:attr=[placeholder="What needs to be done?"i]
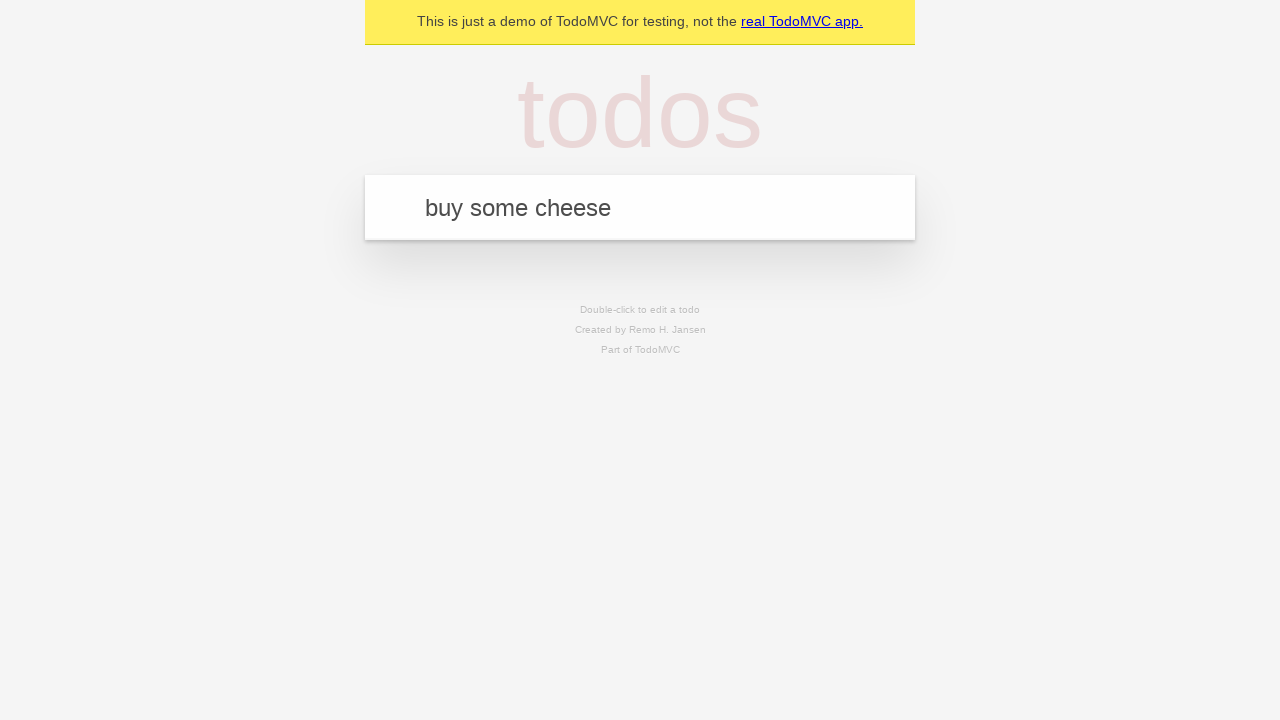

Pressed Enter to add first todo item on internal:attr=[placeholder="What needs to be done?"i]
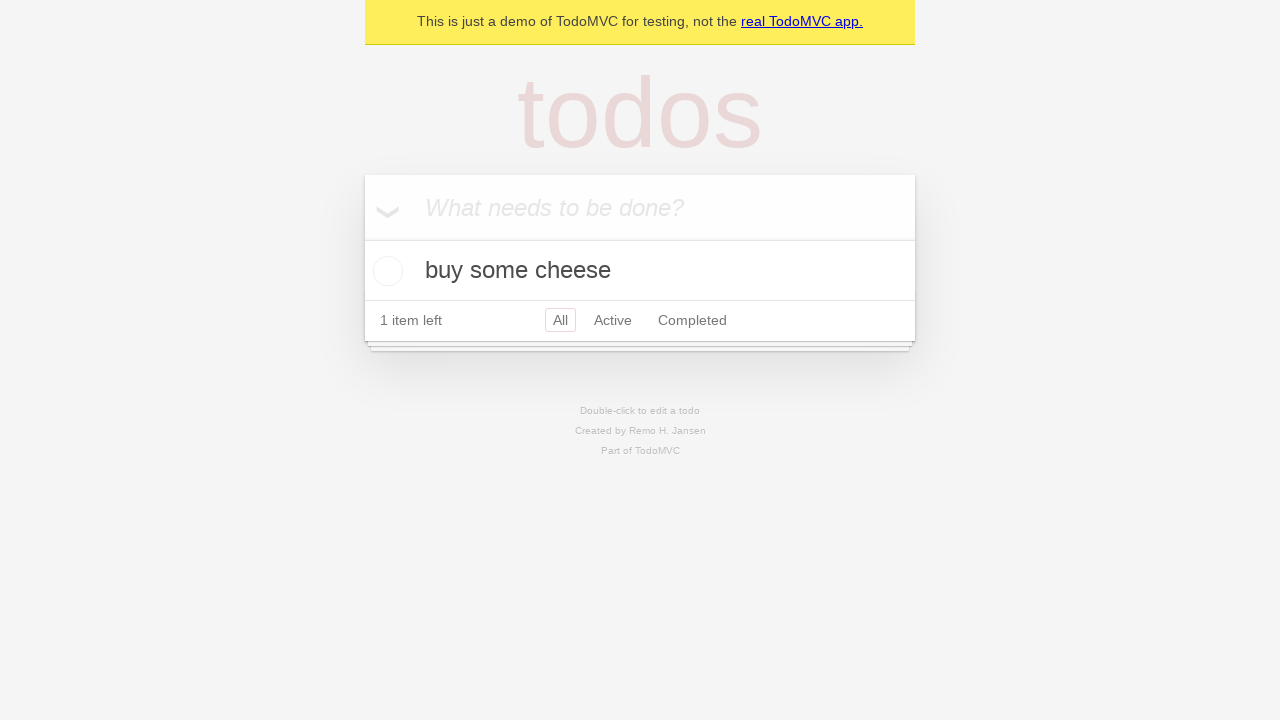

Filled todo input with 'feed the cat' on internal:attr=[placeholder="What needs to be done?"i]
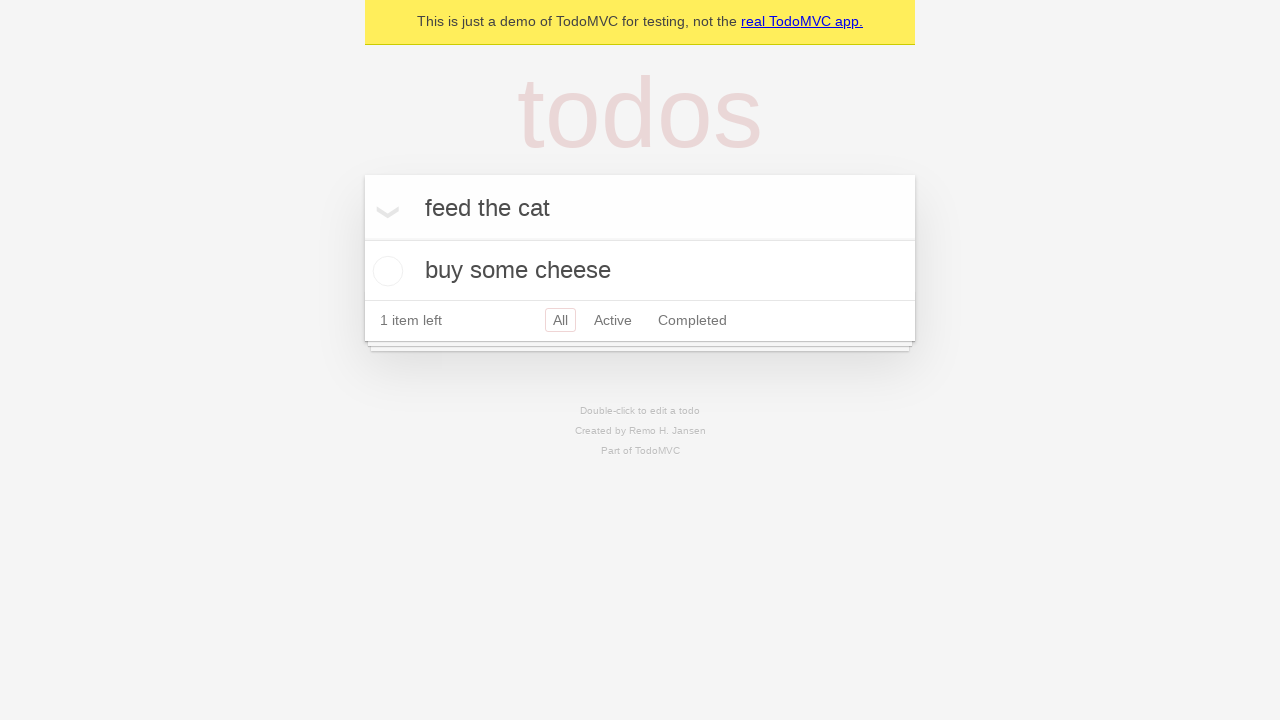

Pressed Enter to add second todo item on internal:attr=[placeholder="What needs to be done?"i]
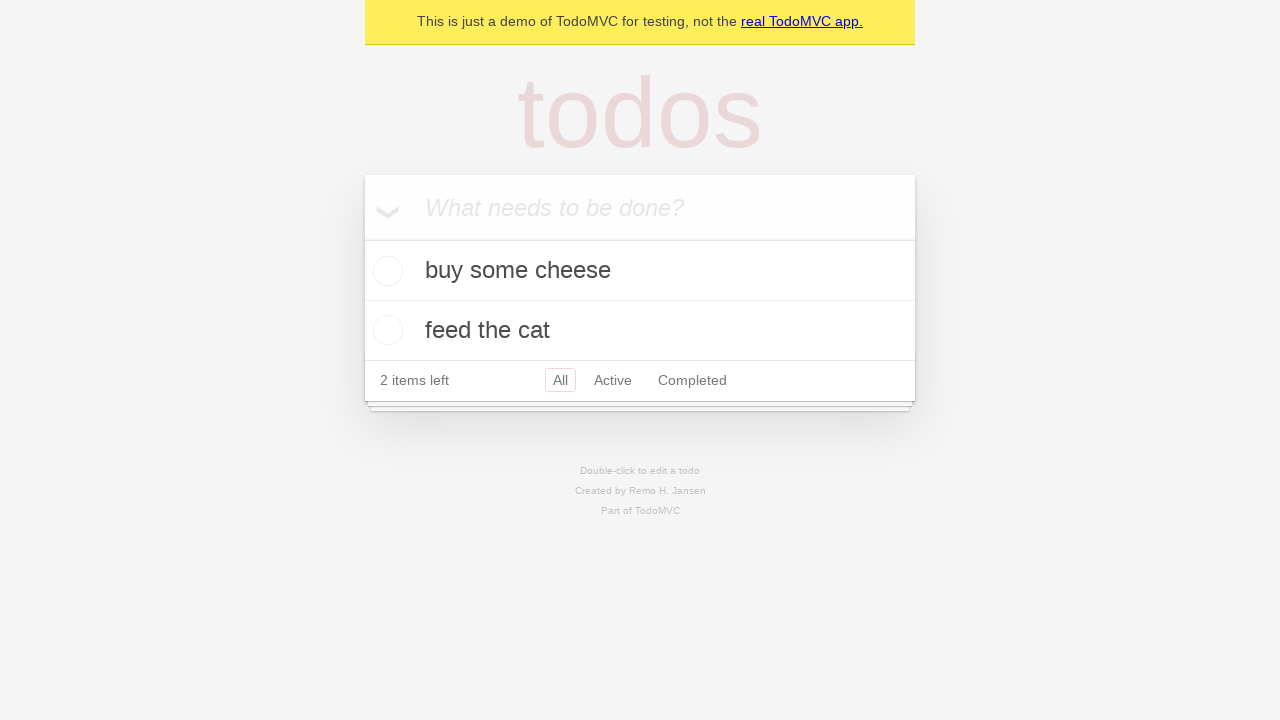

Filled todo input with 'book a doctors appointment' on internal:attr=[placeholder="What needs to be done?"i]
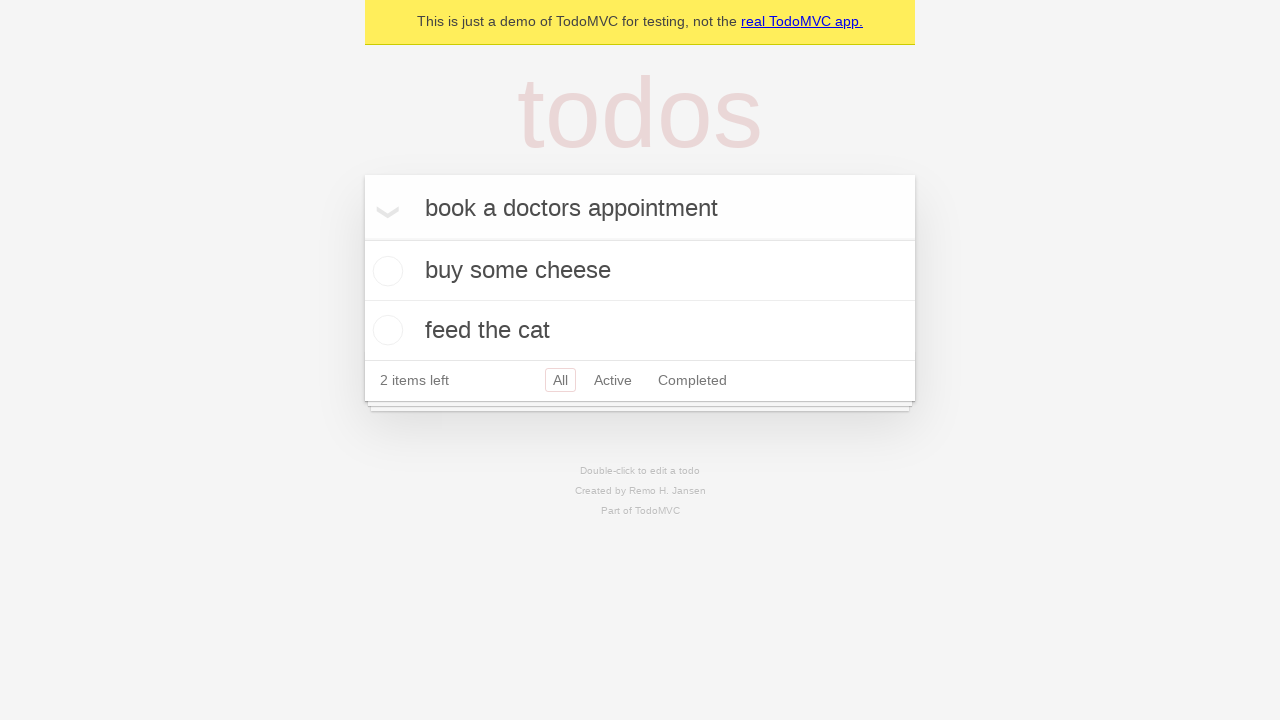

Pressed Enter to add third todo item on internal:attr=[placeholder="What needs to be done?"i]
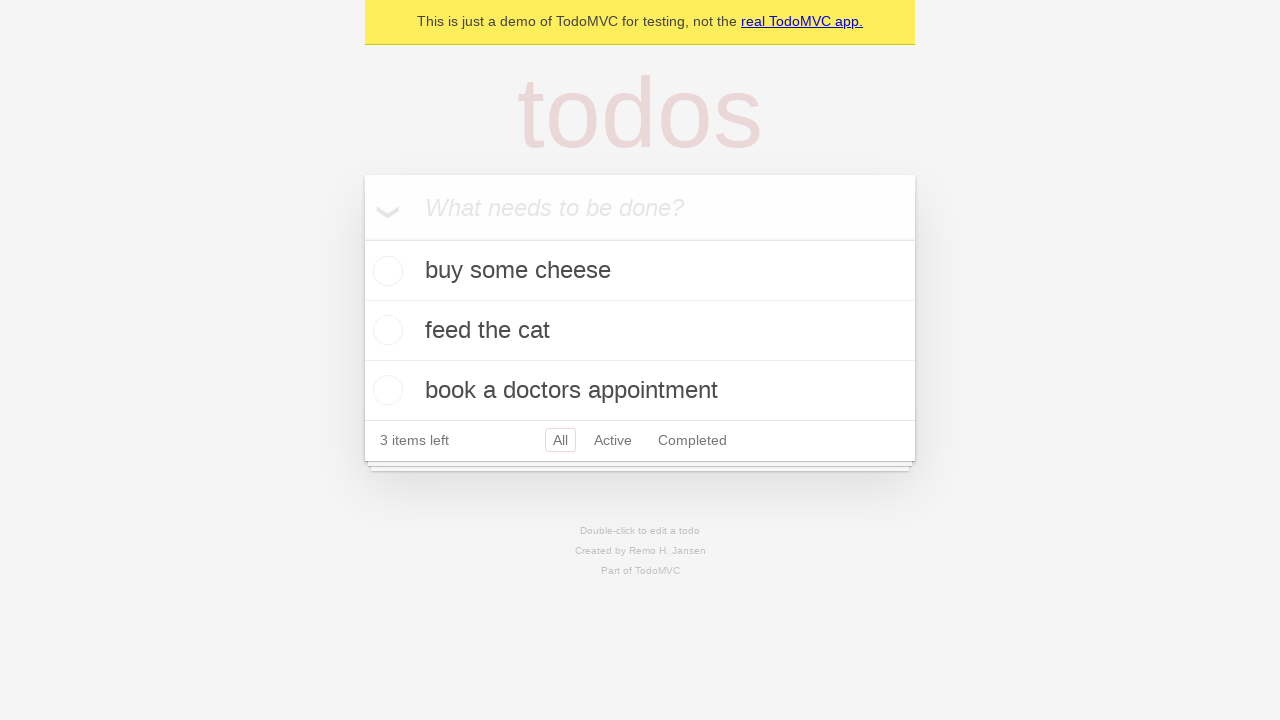

Checked toggle-all checkbox to mark all items as complete at (362, 238) on internal:label="Mark all as complete"i
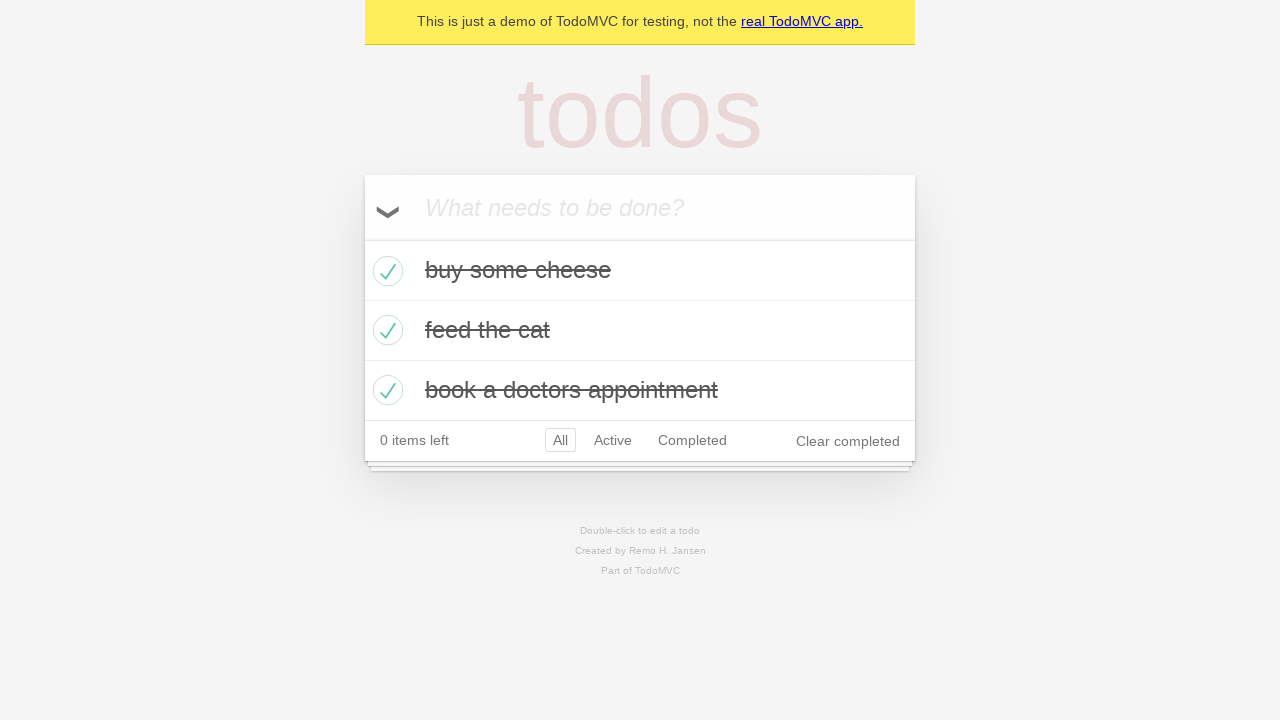

Unchecked toggle-all checkbox to clear complete state of all items at (362, 238) on internal:label="Mark all as complete"i
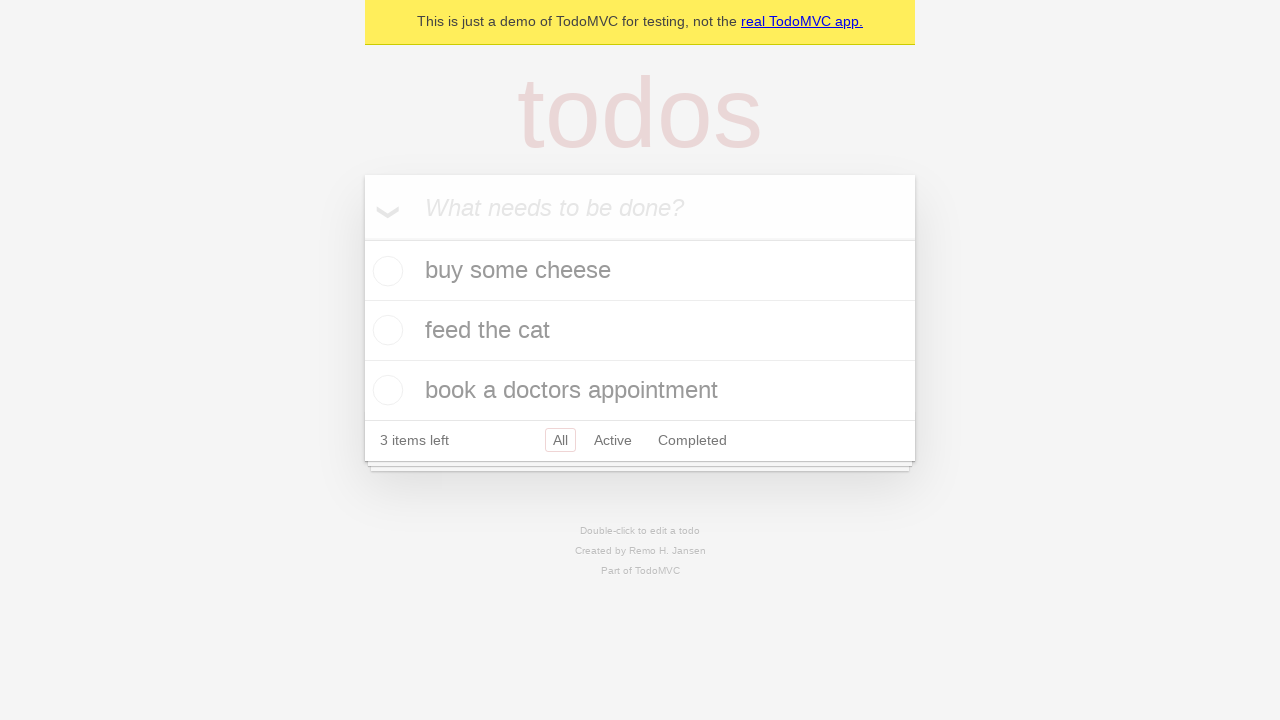

Waited for todo items to be loaded after unchecking toggle-all
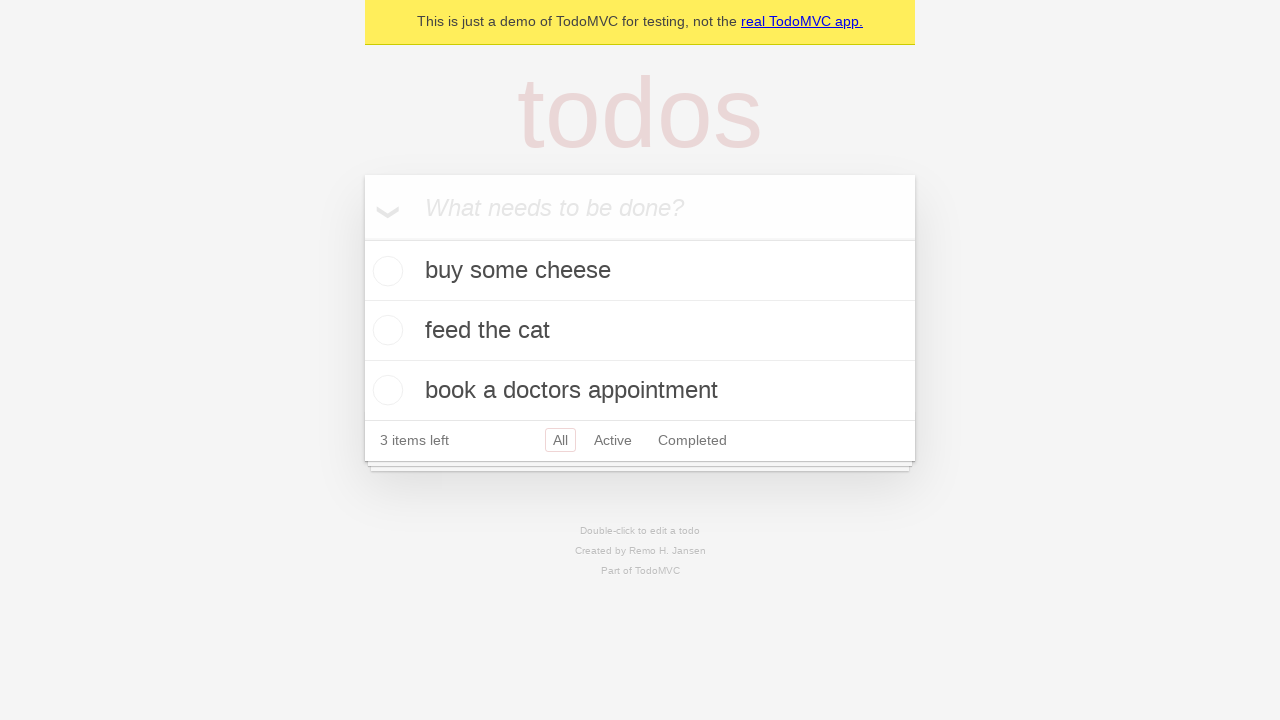

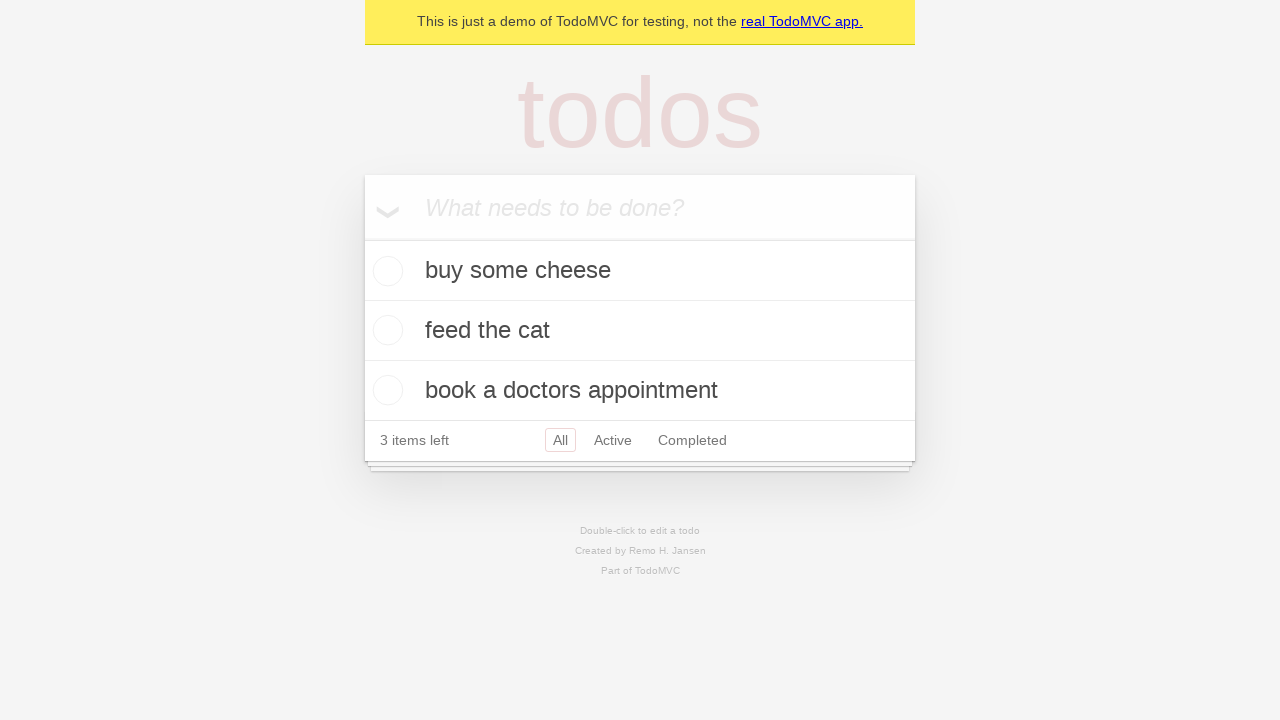